Tests basic navigation to Sogou search engine website and verifies the page loads successfully

Starting URL: http://www.sougou.com

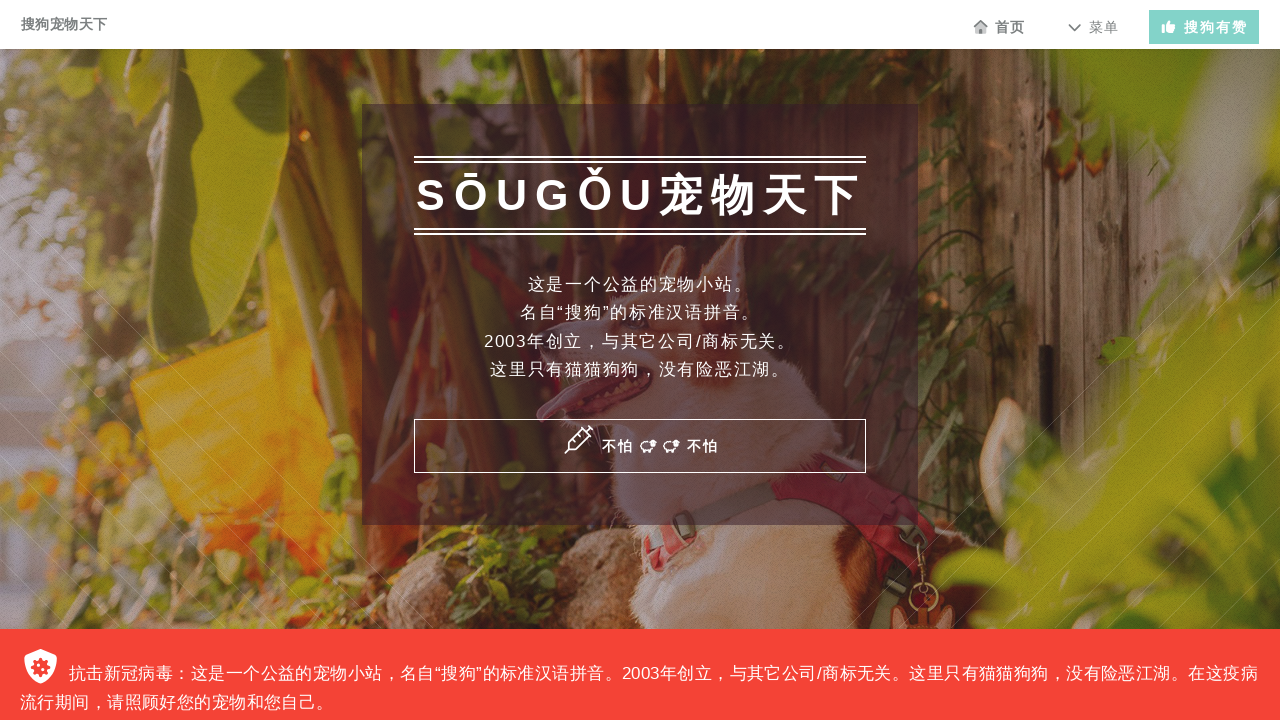

Navigated to Sogou search engine homepage
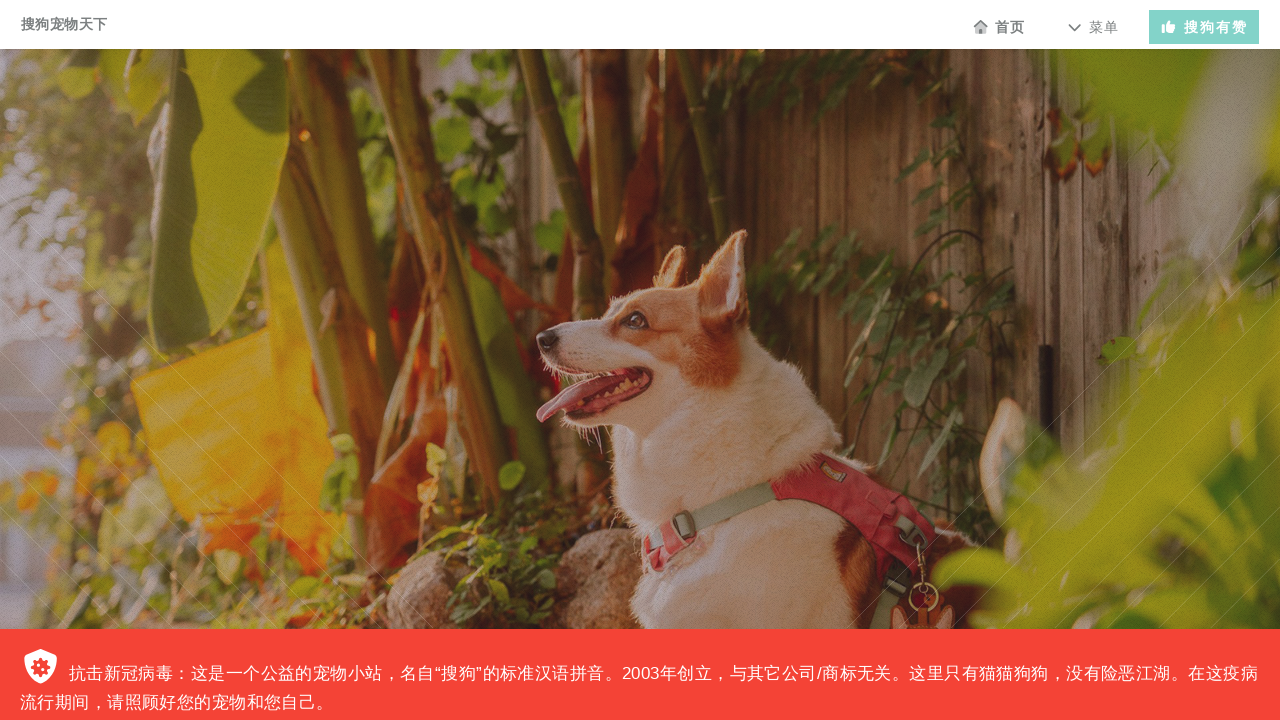

Page DOM content loaded successfully
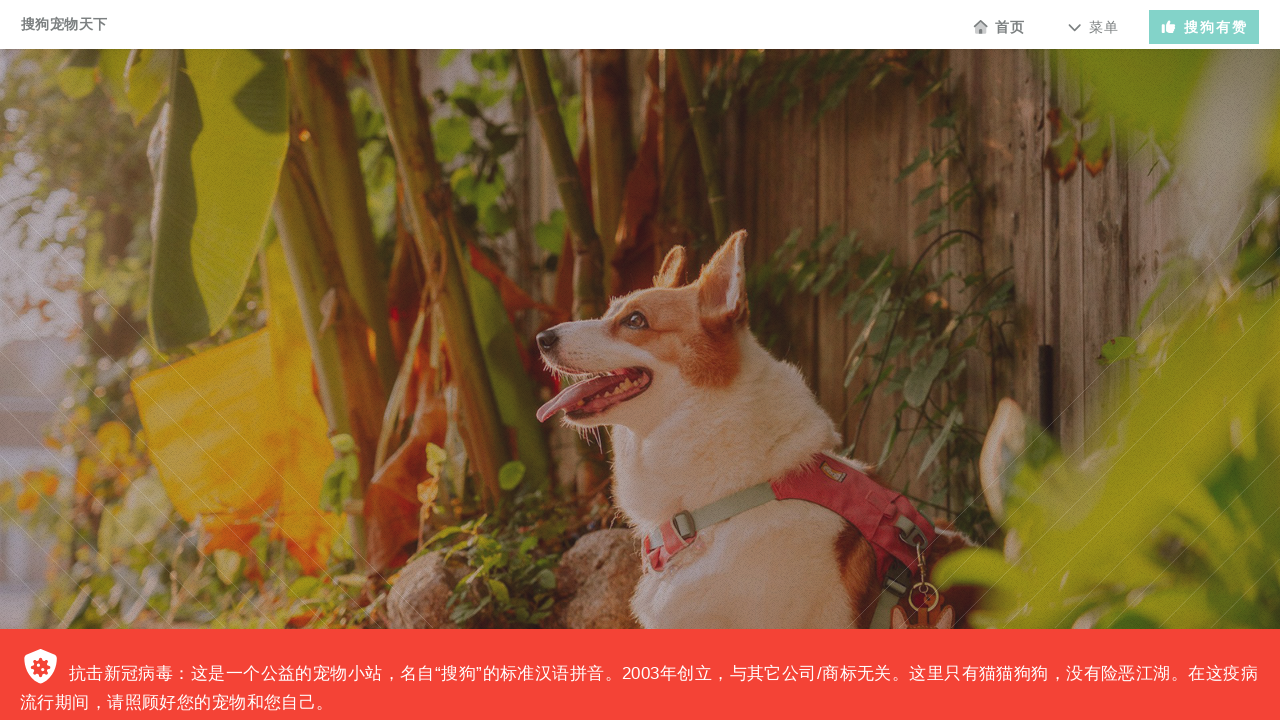

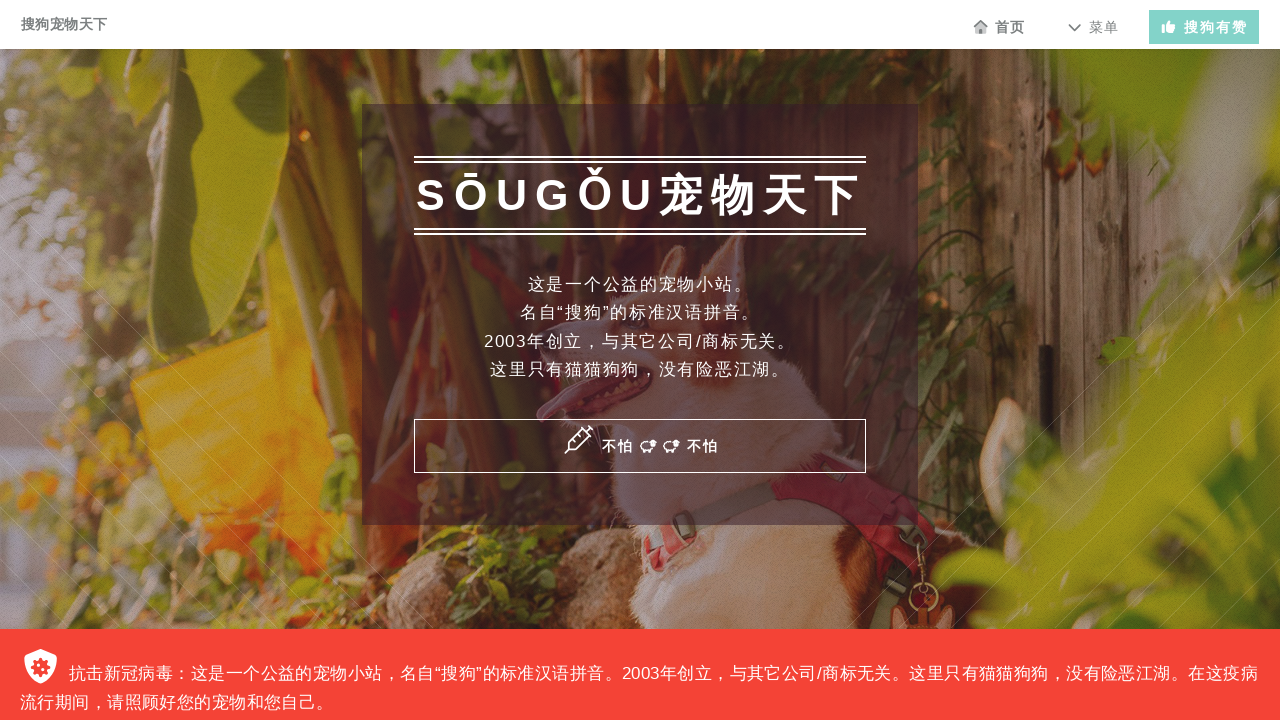